Tests filling out a Selenium training enrollment form on ToolsQA website by entering personal information including name, email, phone, country, city, and a message.

Starting URL: https://www.toolsqa.com/selenium-training?q=headers#enroll-form

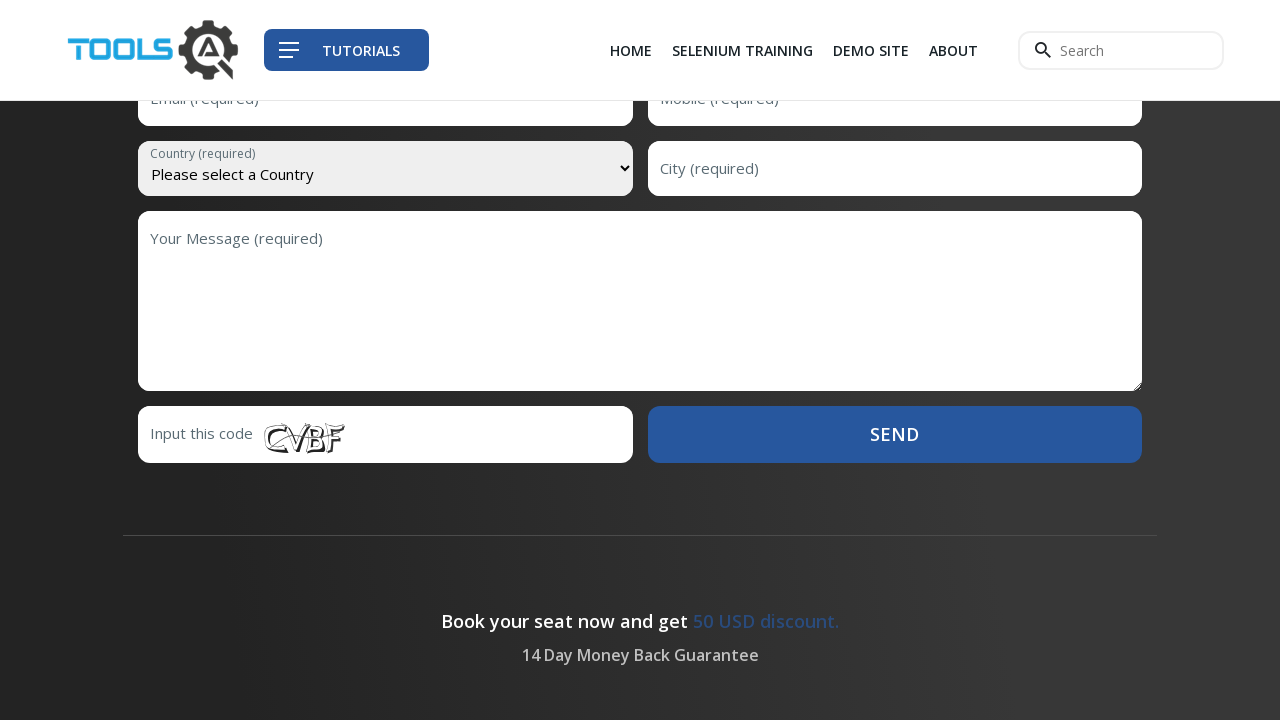

Filled first name field with 'Marcus' on #first-name
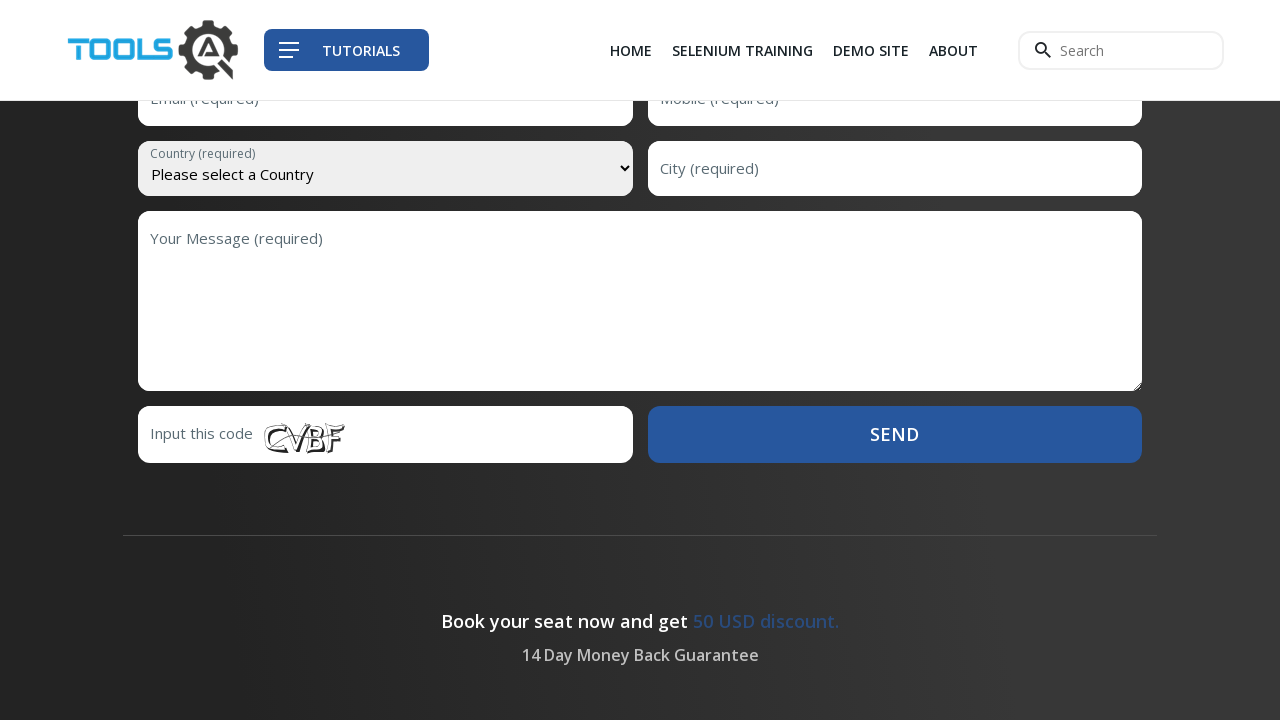

Filled last name field with 'Thompson' on input#last-name
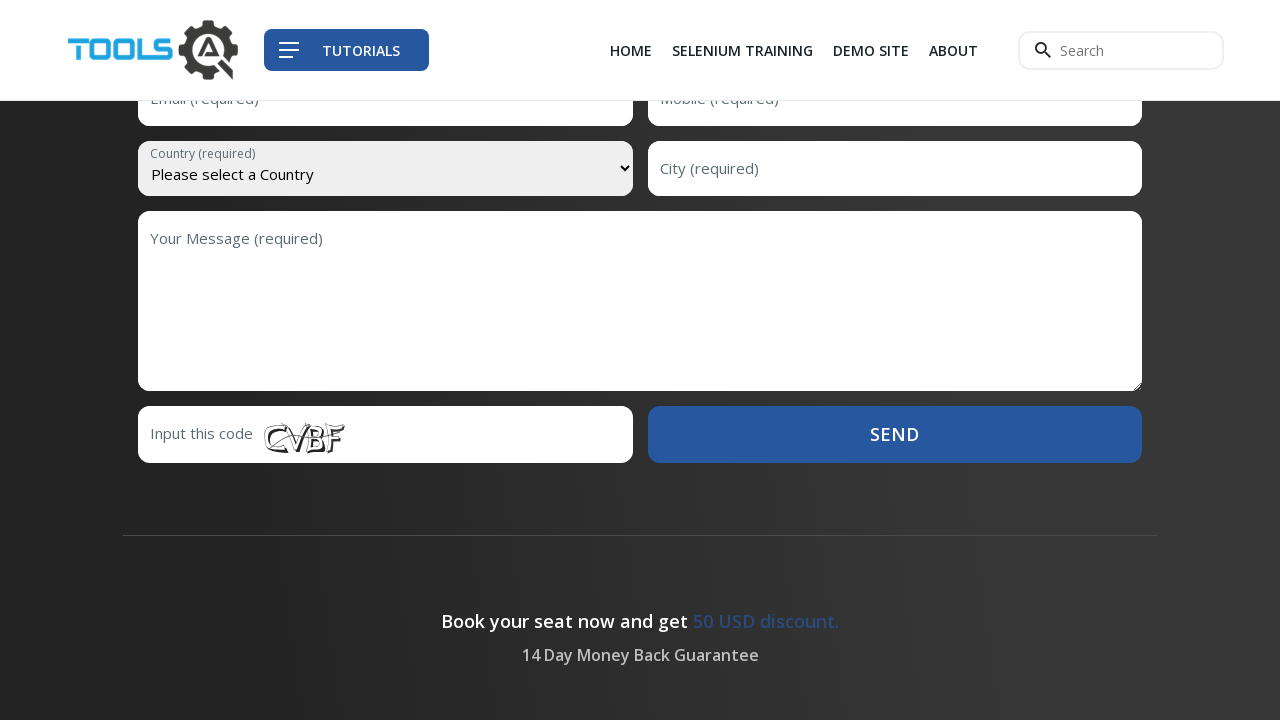

Filled email field with 'marcus.thompson@example.com' on input[name='email']
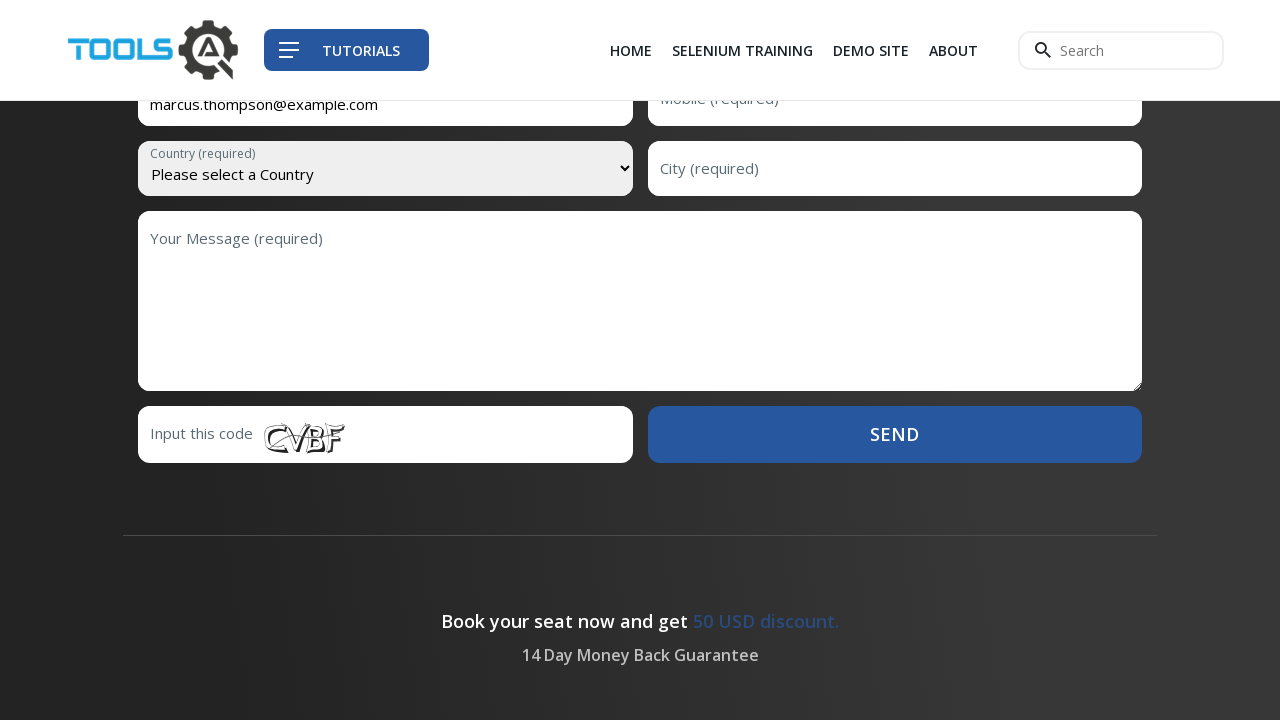

Filled mobile number field with '5551234567' on input[name='mobile']
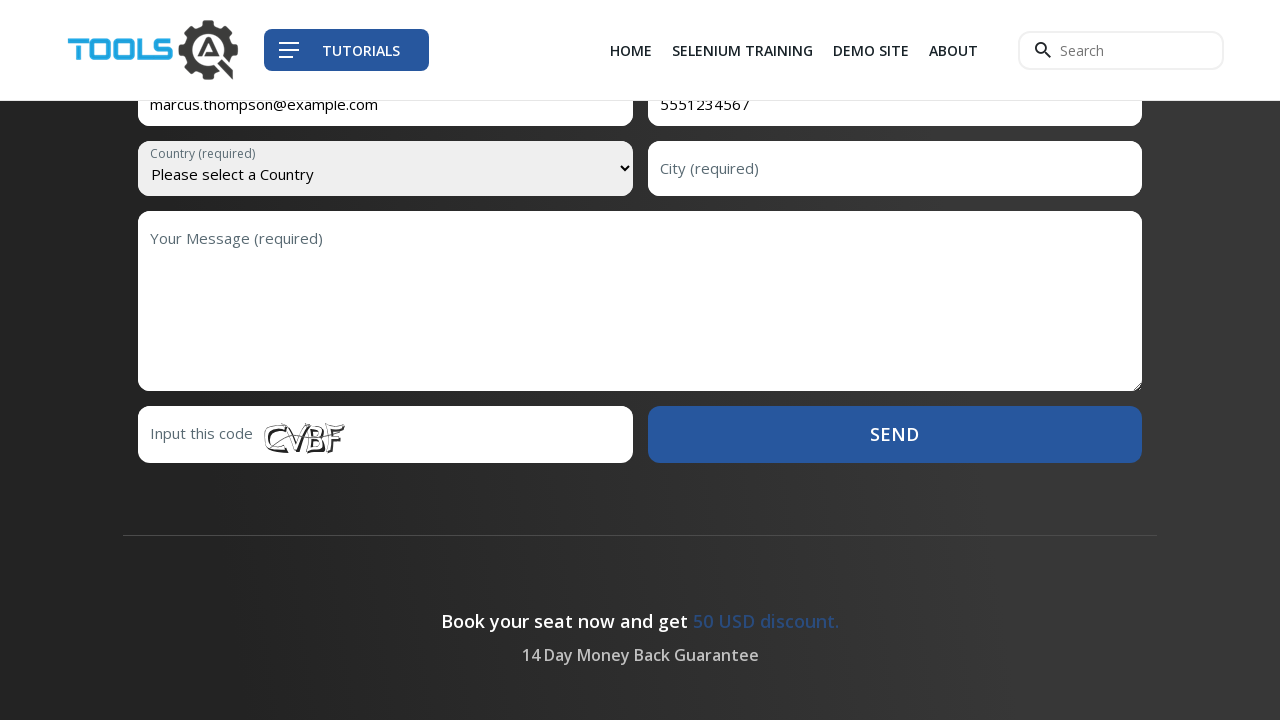

Selected 'United States' from country dropdown on select#country
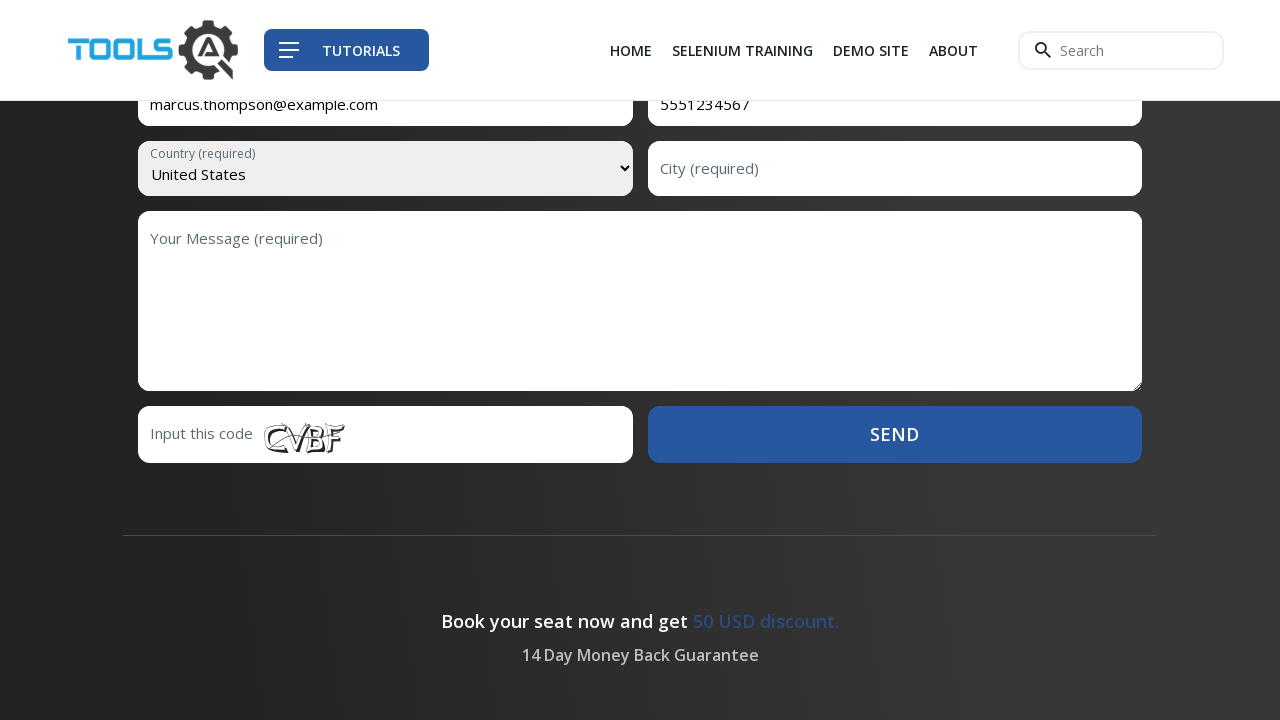

Filled city field with 'San Francisco' on #city
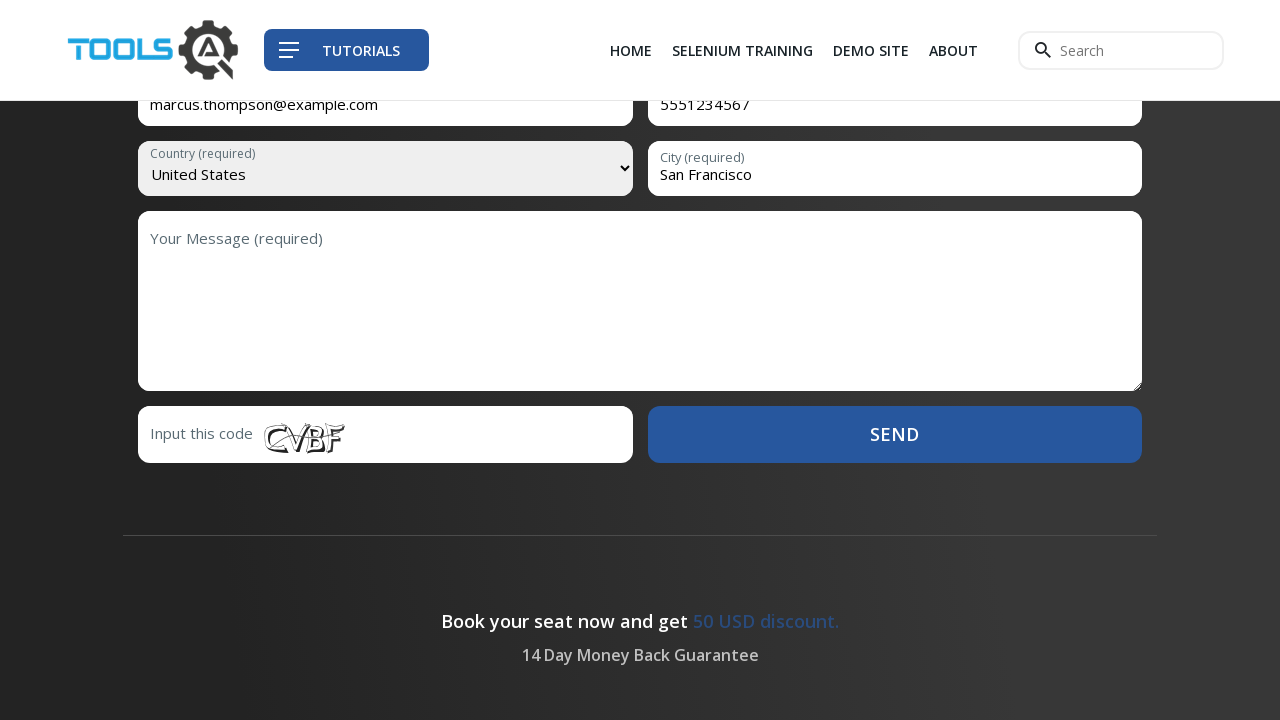

Filled message field with 'I am interested in learning Selenium automation testing' on textarea[name='message']
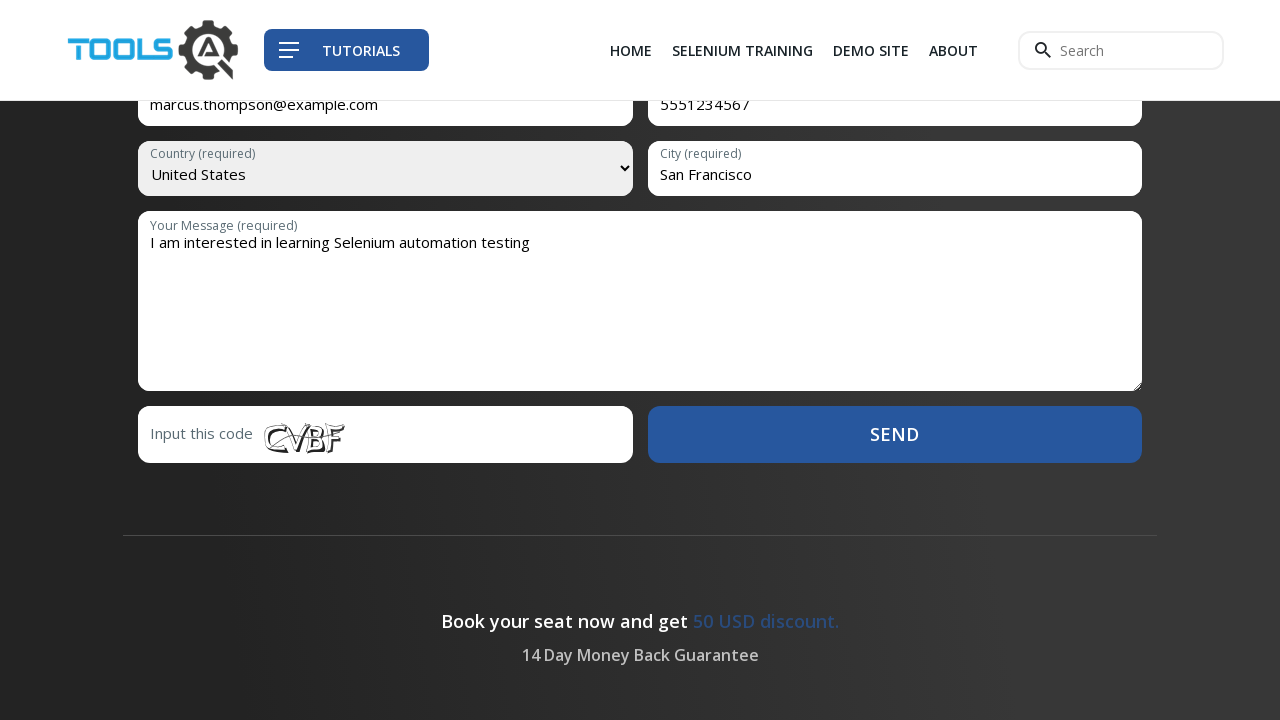

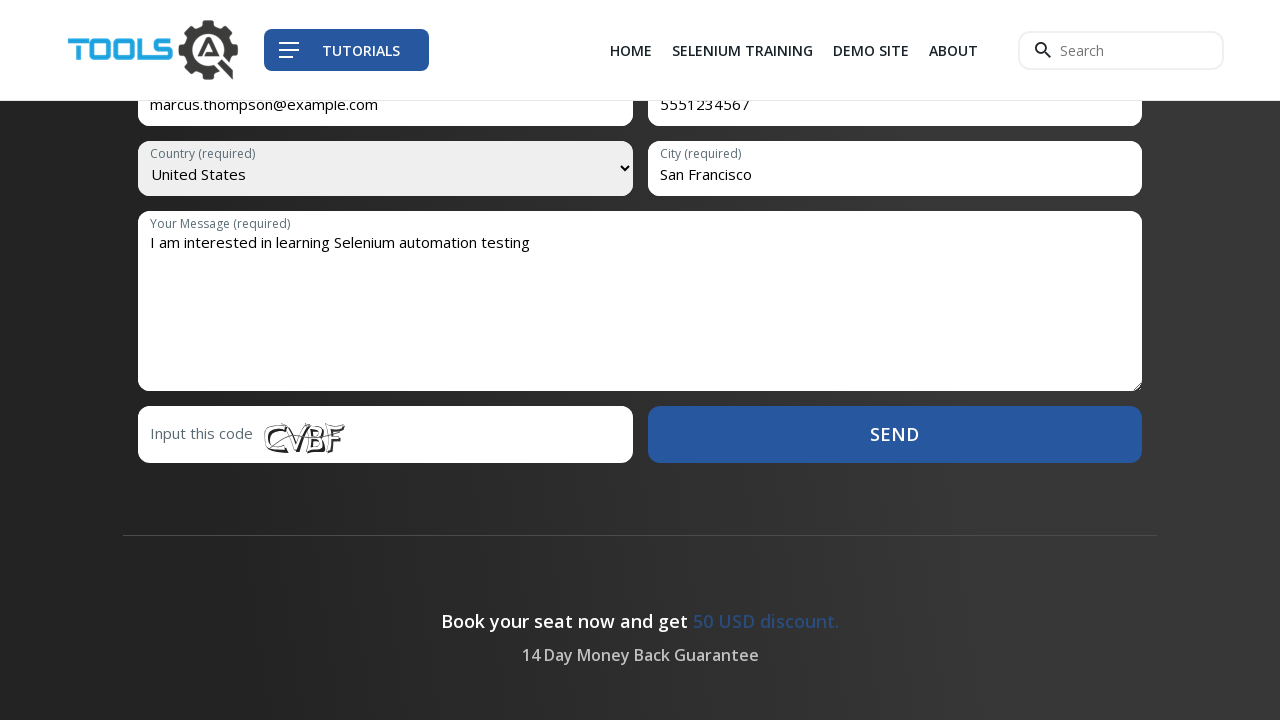